Tests opening multiple links from the footer section in new tabs and verifying each page loads by checking their titles

Starting URL: https://www.rahulshettyacademy.com/AutomationPractice/

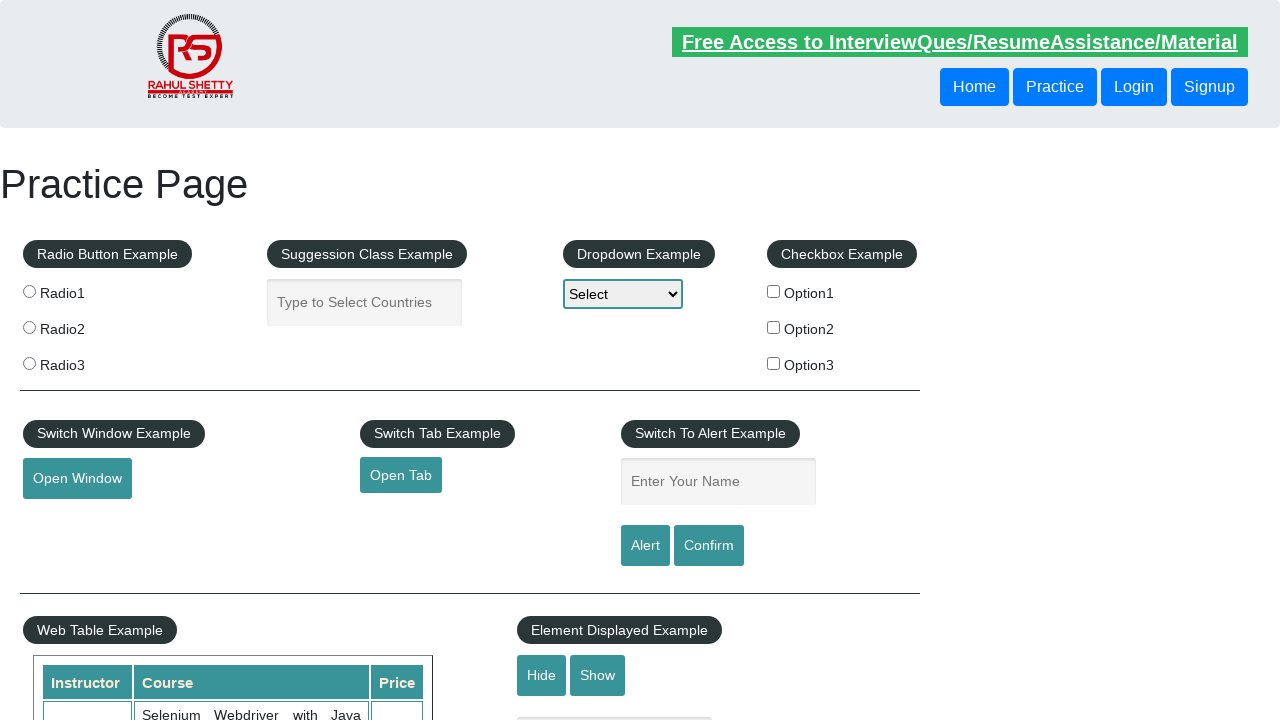

Located footer section with ID 'gf-BIG'
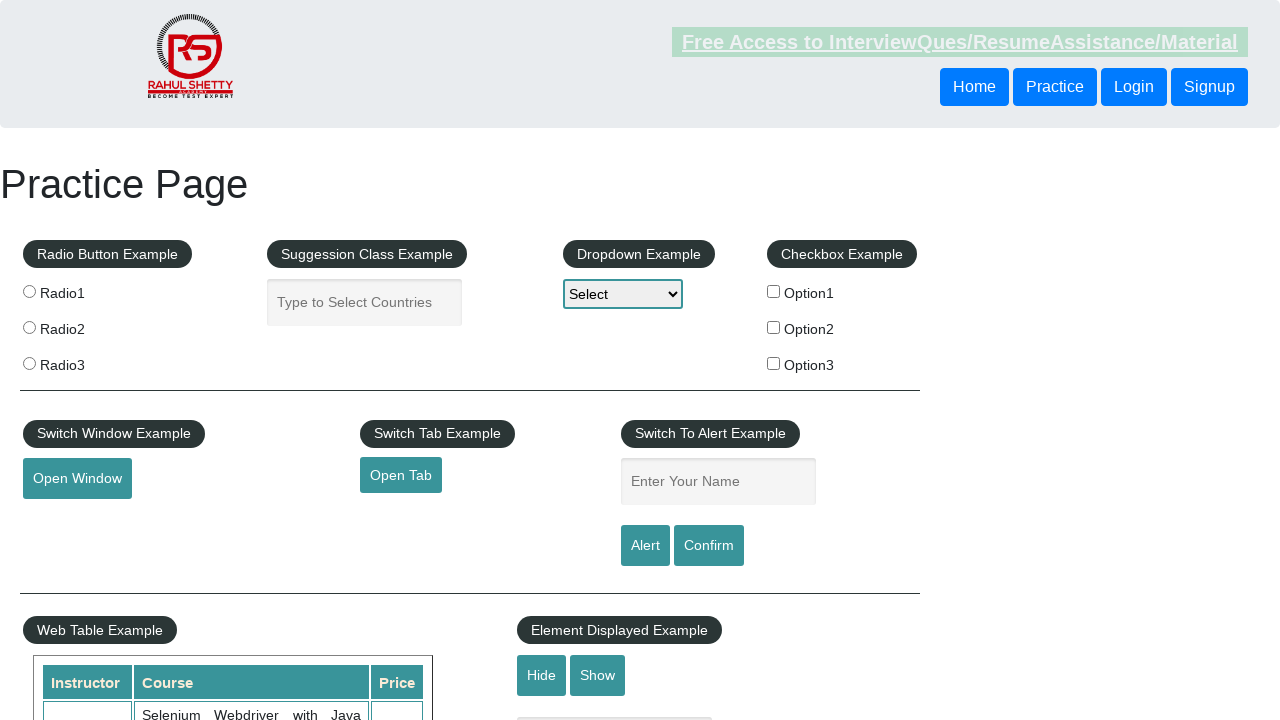

Located first column of footer links
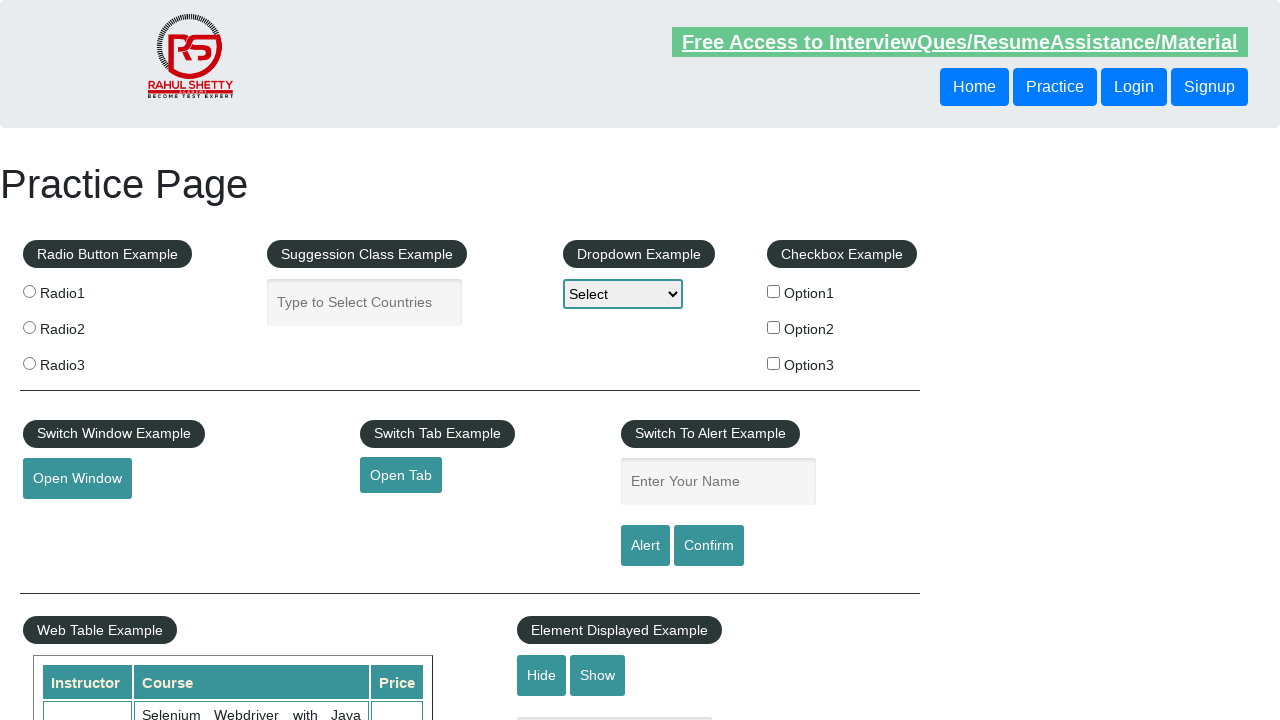

Retrieved all links from first column - found 5 links
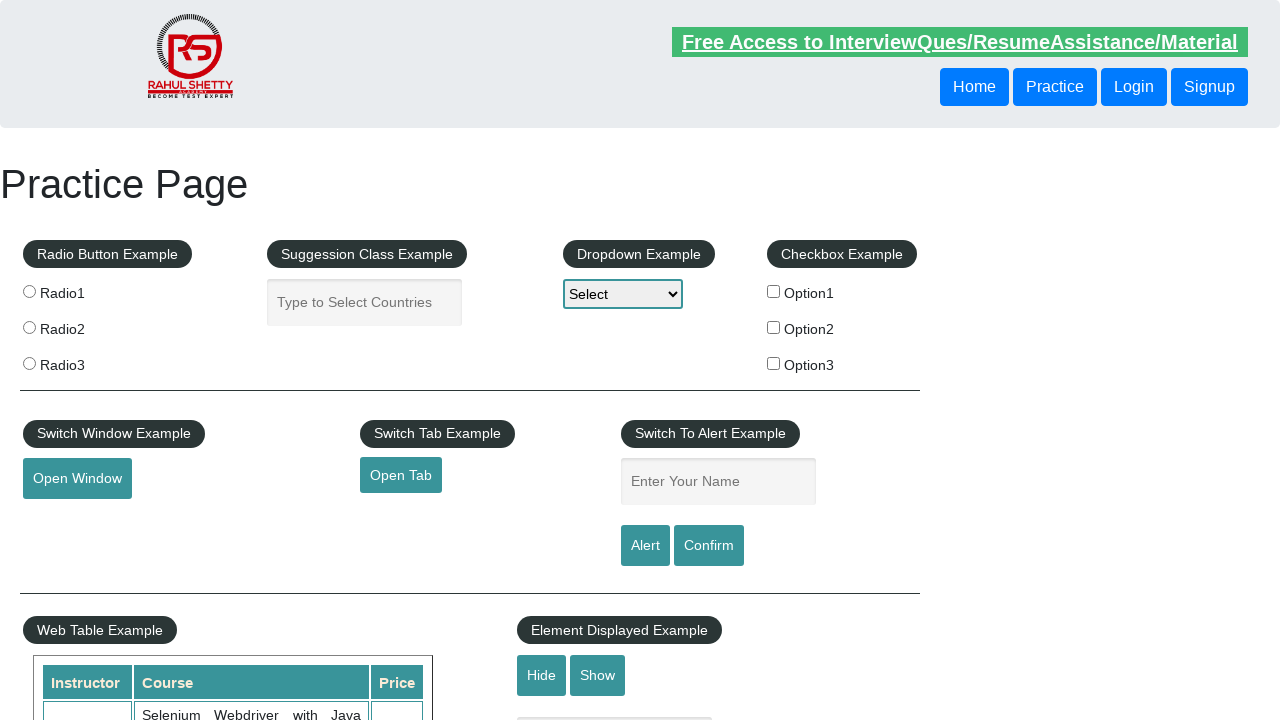

Stored browser context for managing multiple tabs
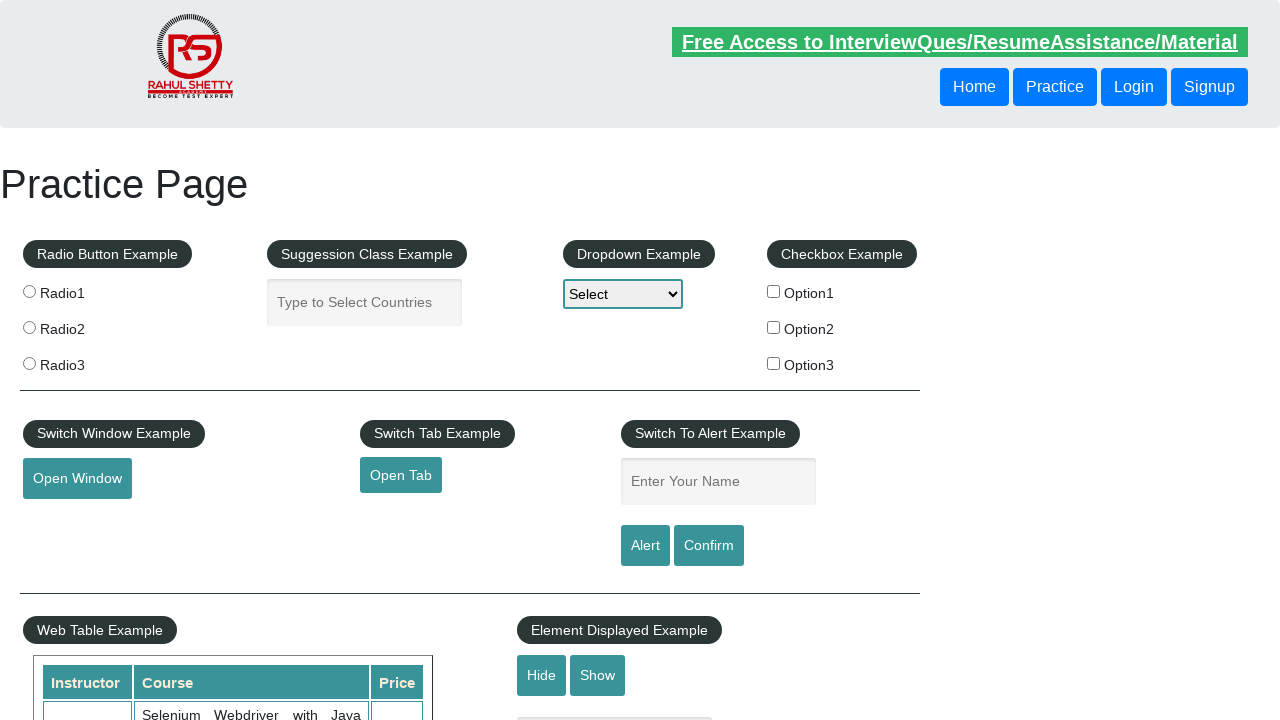

Opened footer link 1 in new tab using Ctrl+Click at (68, 520) on #gf-BIG >> xpath=//table/tbody/tr/td[1]/ul >> a >> nth=1
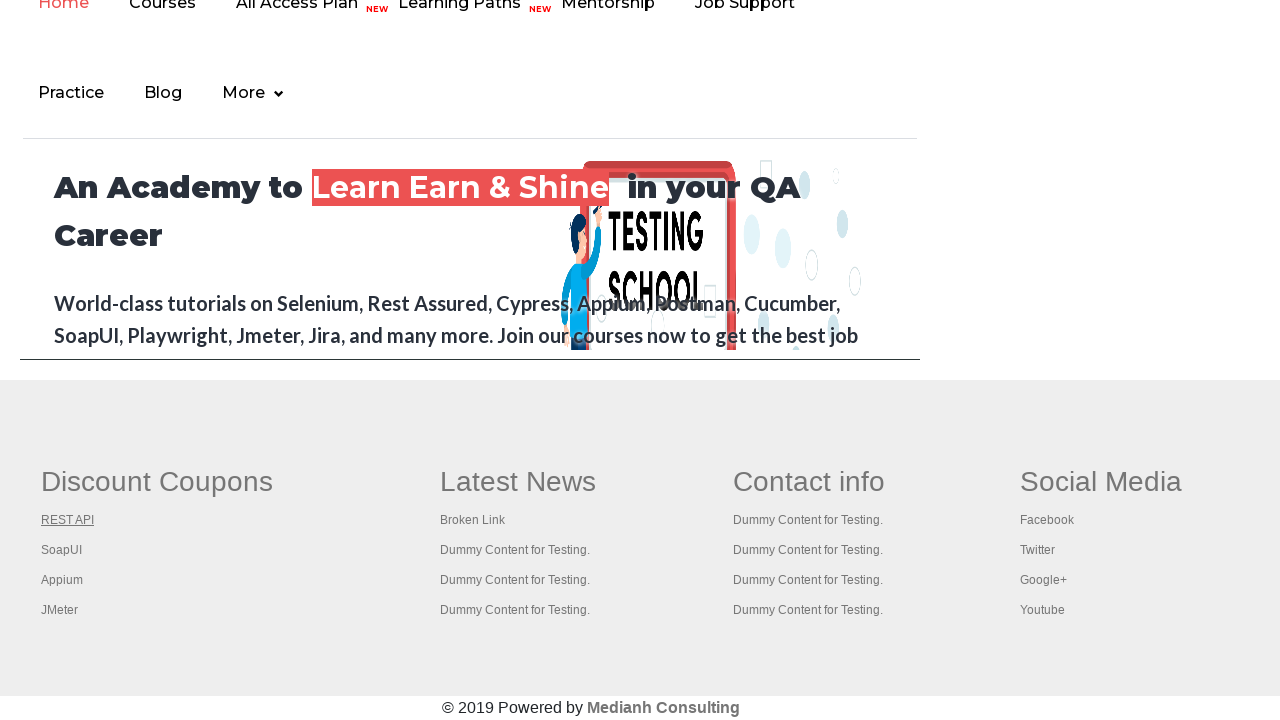

Opened footer link 2 in new tab using Ctrl+Click at (62, 550) on #gf-BIG >> xpath=//table/tbody/tr/td[1]/ul >> a >> nth=2
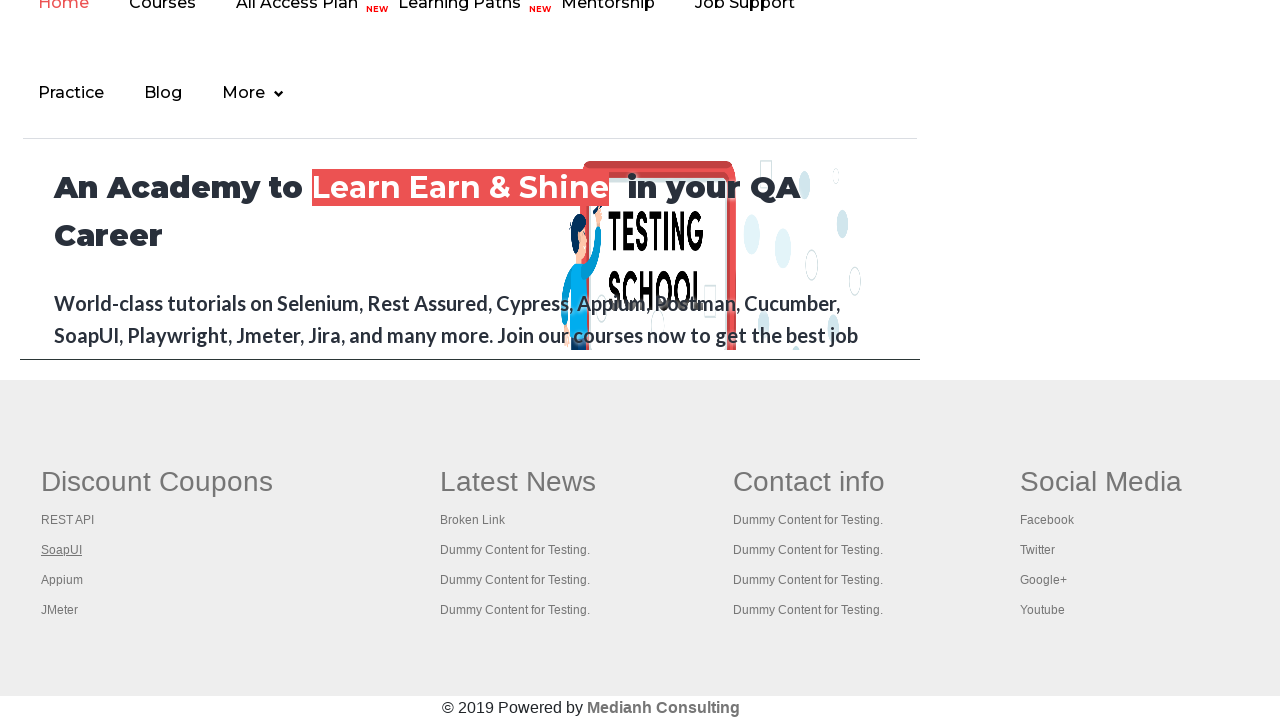

Opened footer link 3 in new tab using Ctrl+Click at (62, 580) on #gf-BIG >> xpath=//table/tbody/tr/td[1]/ul >> a >> nth=3
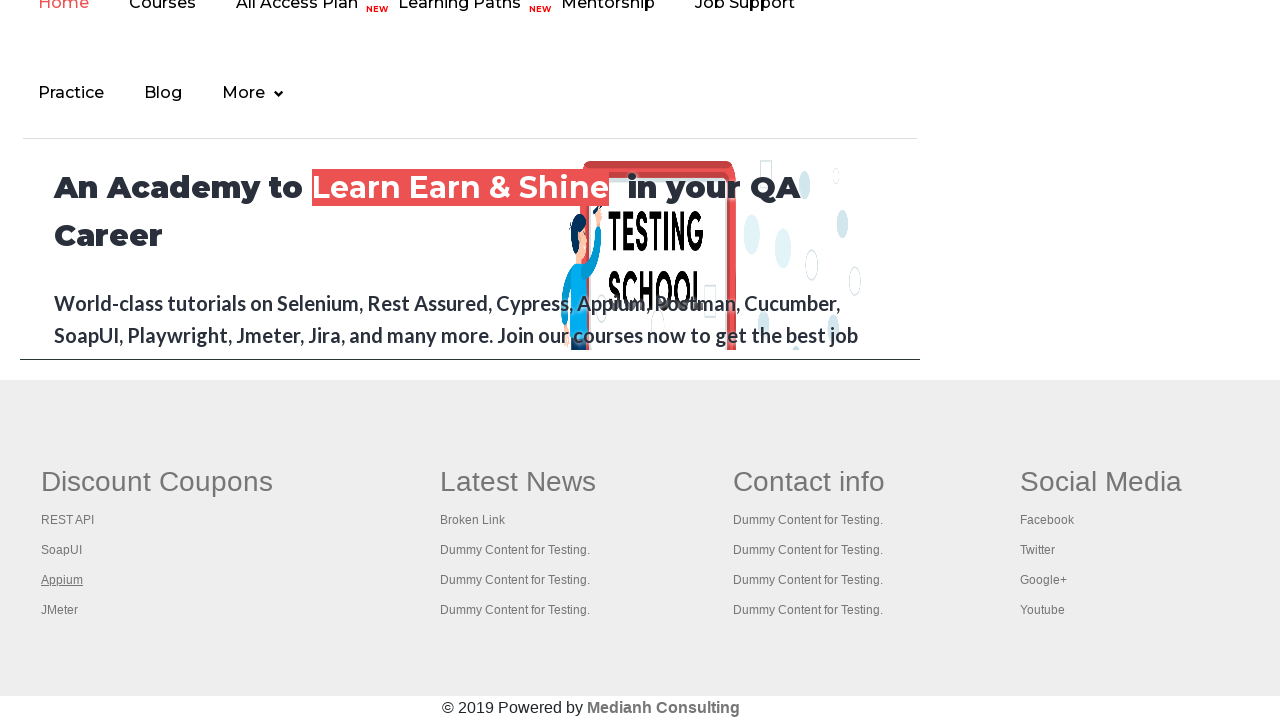

Opened footer link 4 in new tab using Ctrl+Click at (60, 610) on #gf-BIG >> xpath=//table/tbody/tr/td[1]/ul >> a >> nth=4
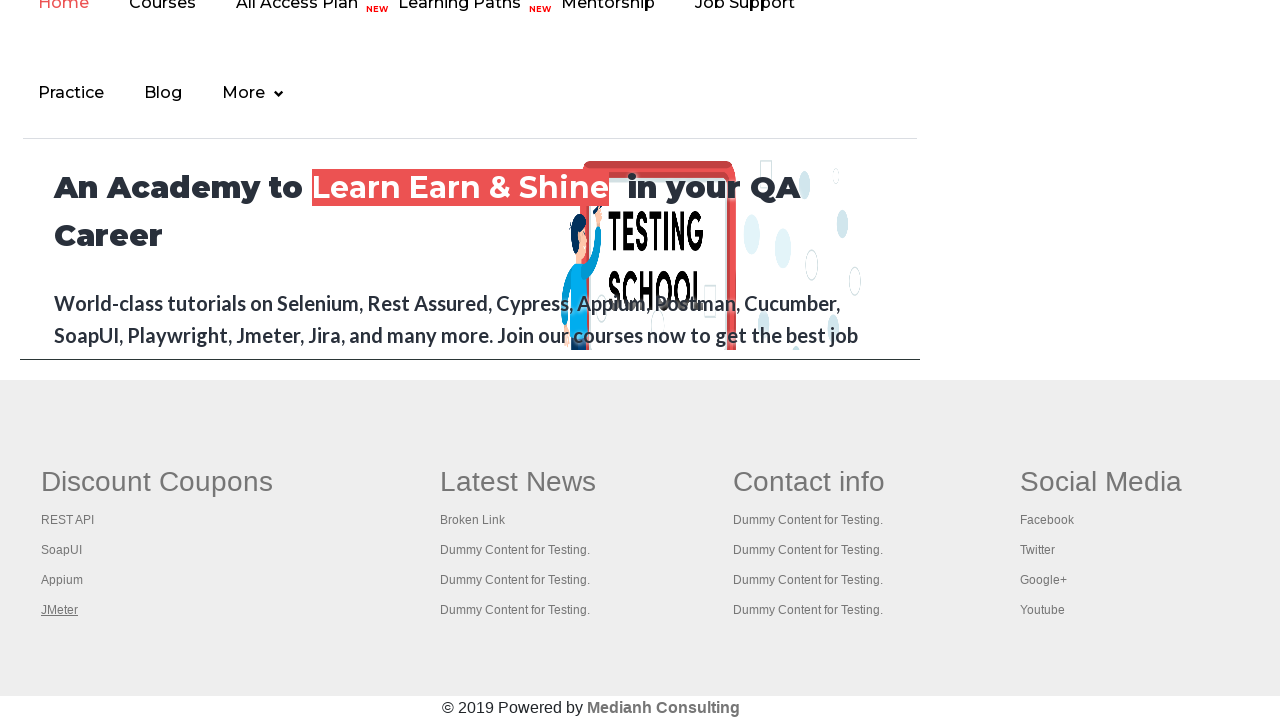

Retrieved all open tabs - found 5 tabs total
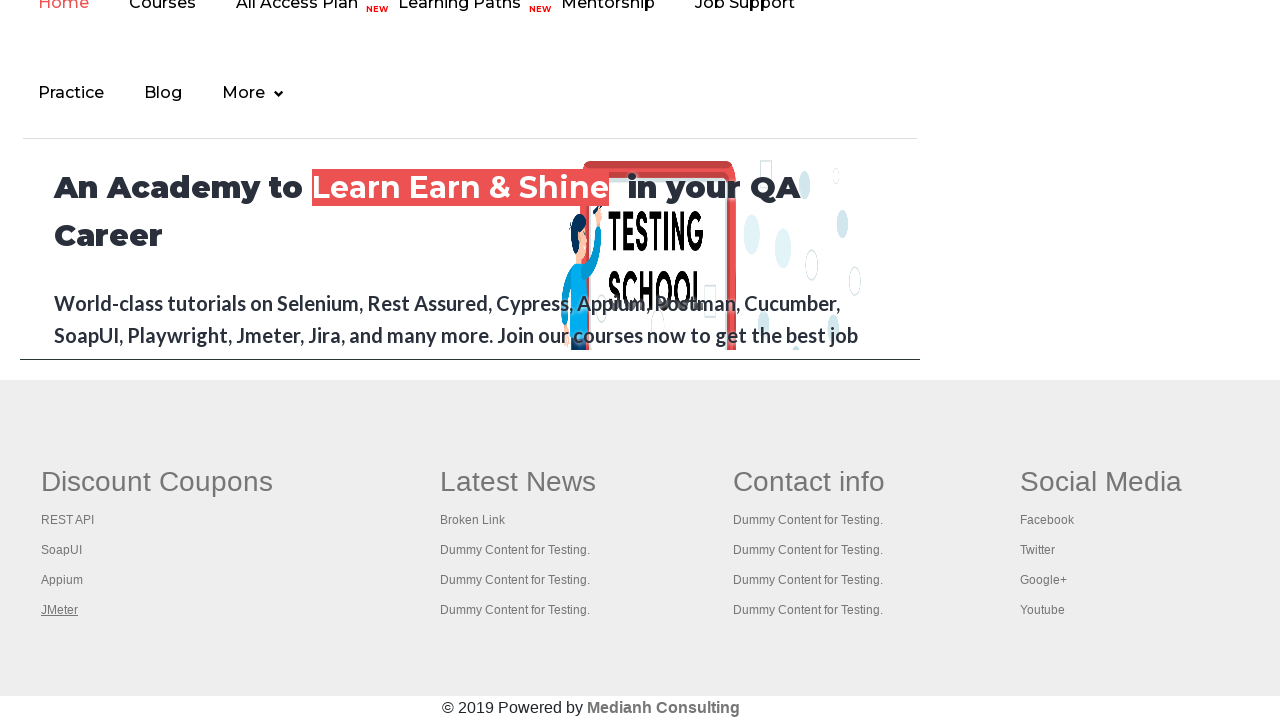

Brought tab to front
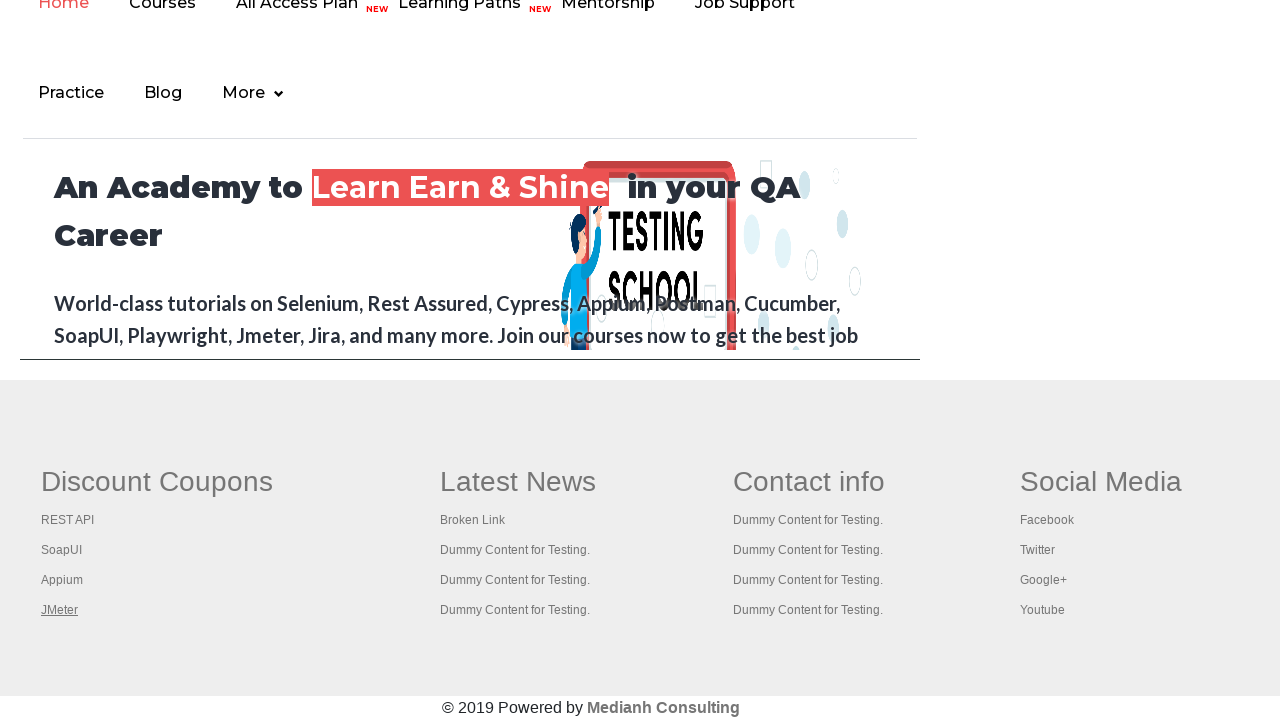

Waited for page to load - Title: 'Practice Page'
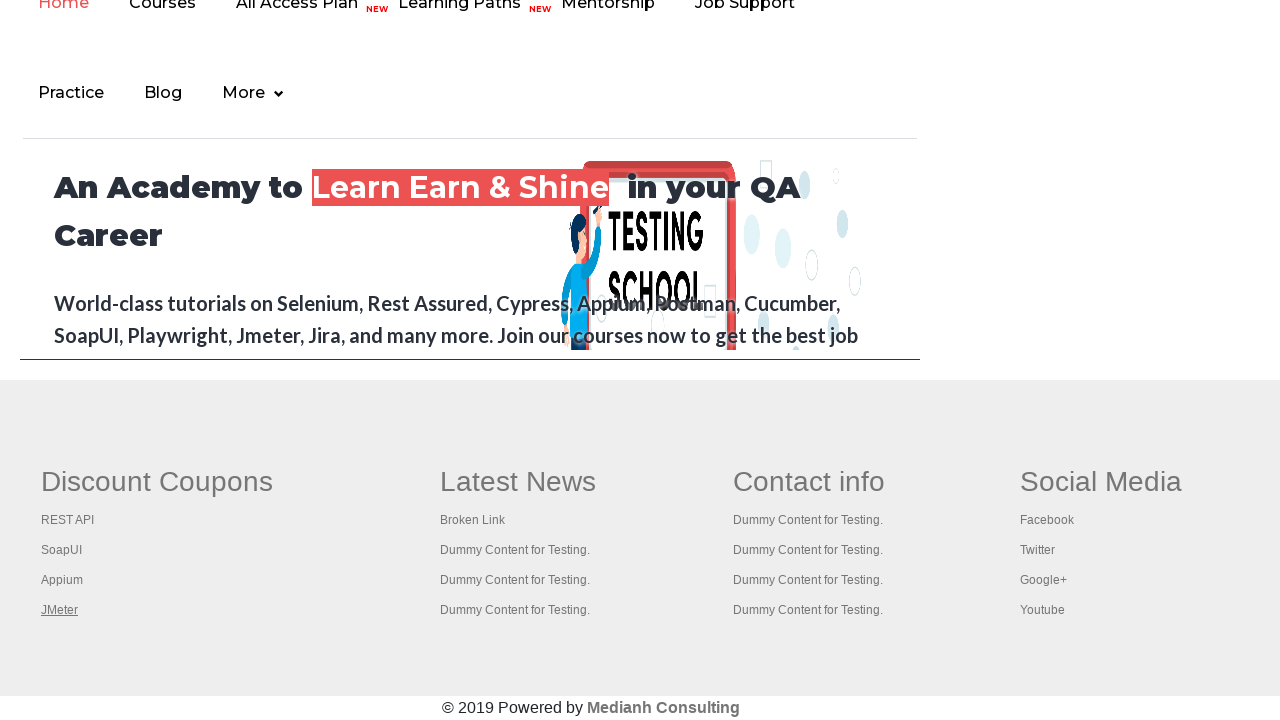

Brought tab to front
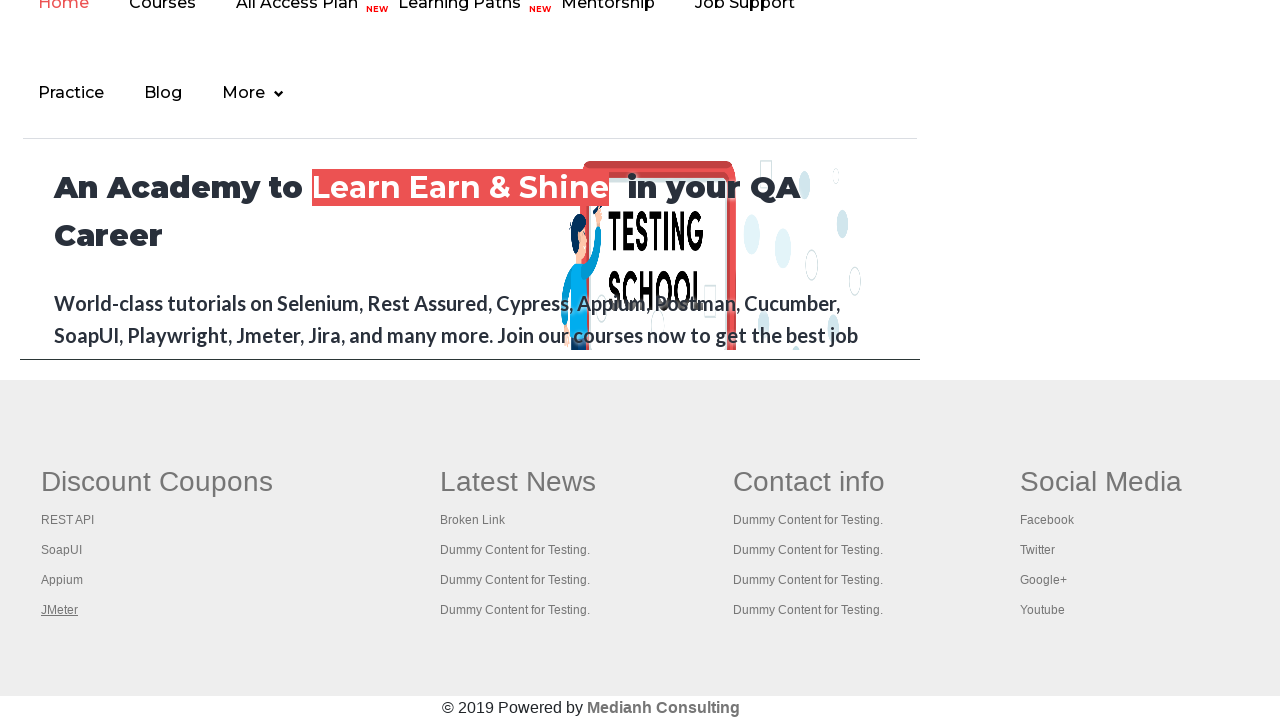

Waited for page to load - Title: 'REST API Tutorial'
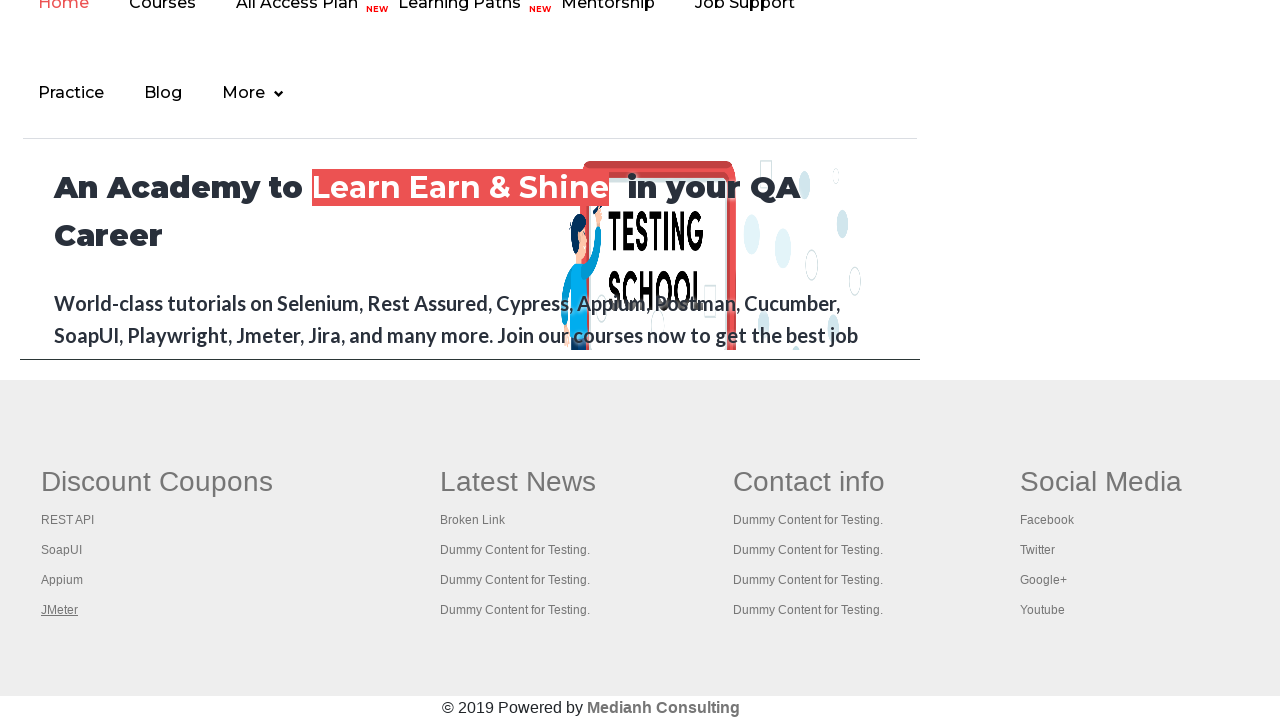

Brought tab to front
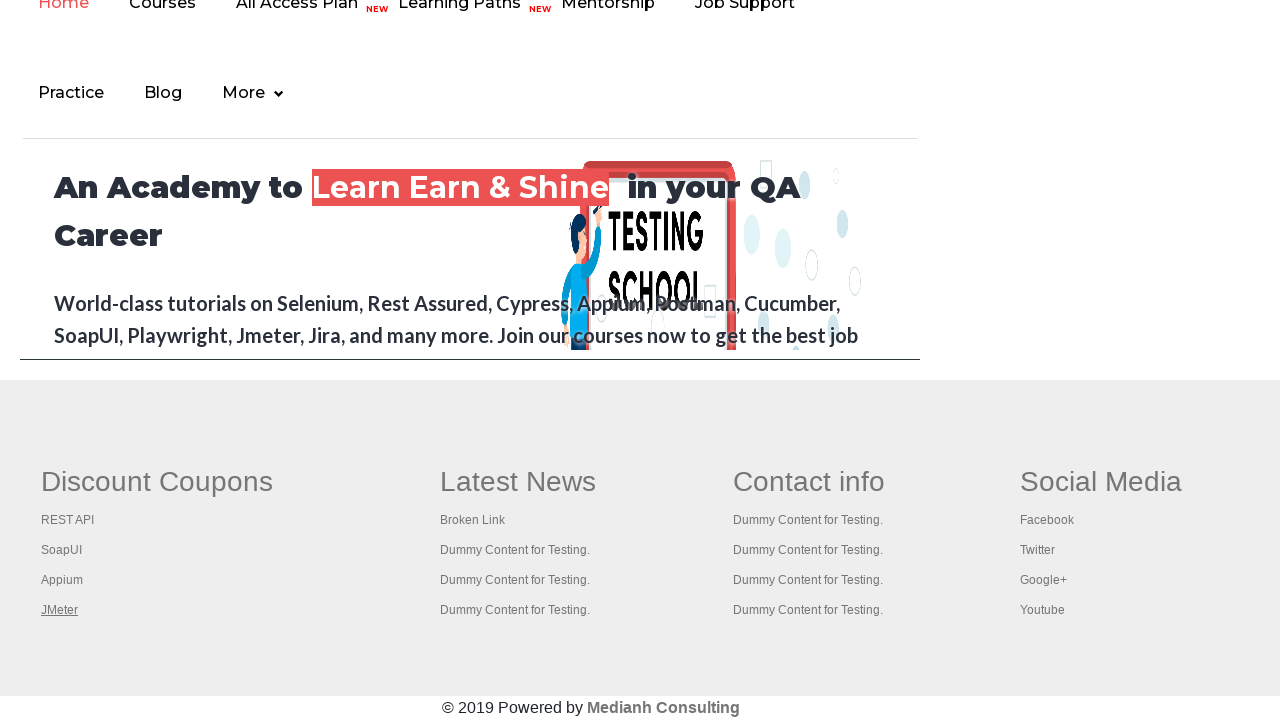

Waited for page to load - Title: 'The World’s Most Popular API Testing Tool | SoapUI'
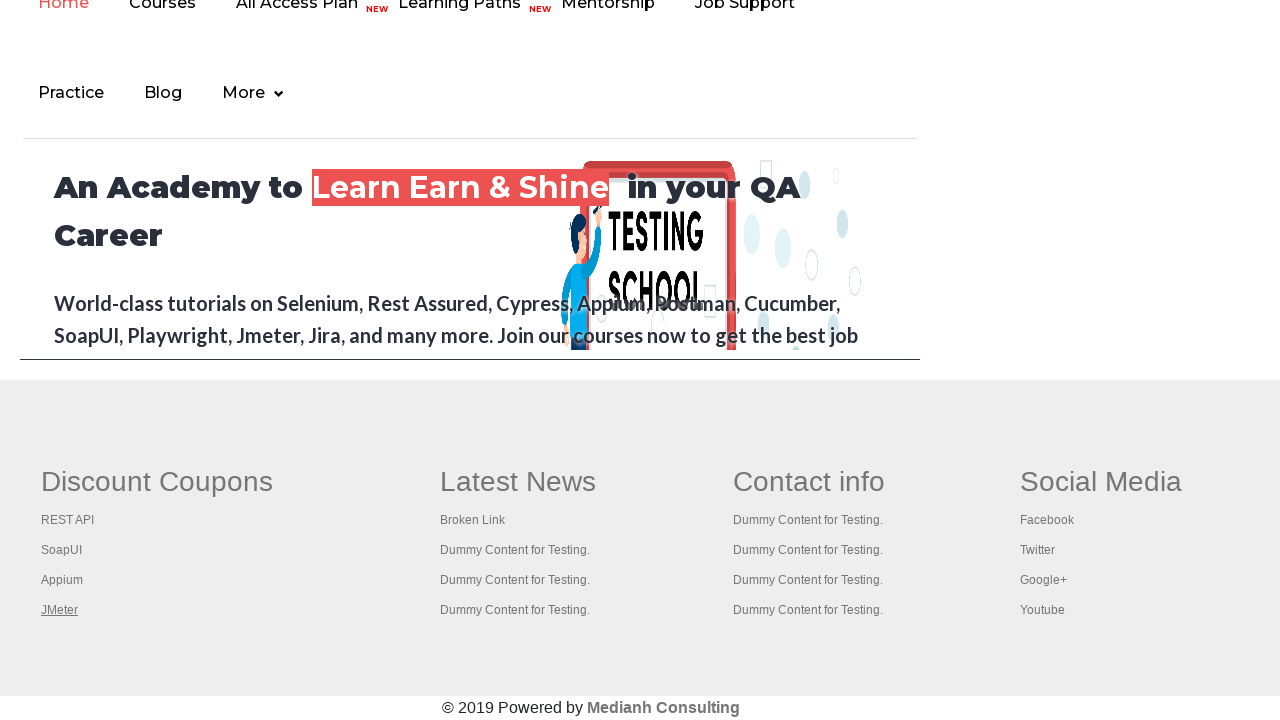

Brought tab to front
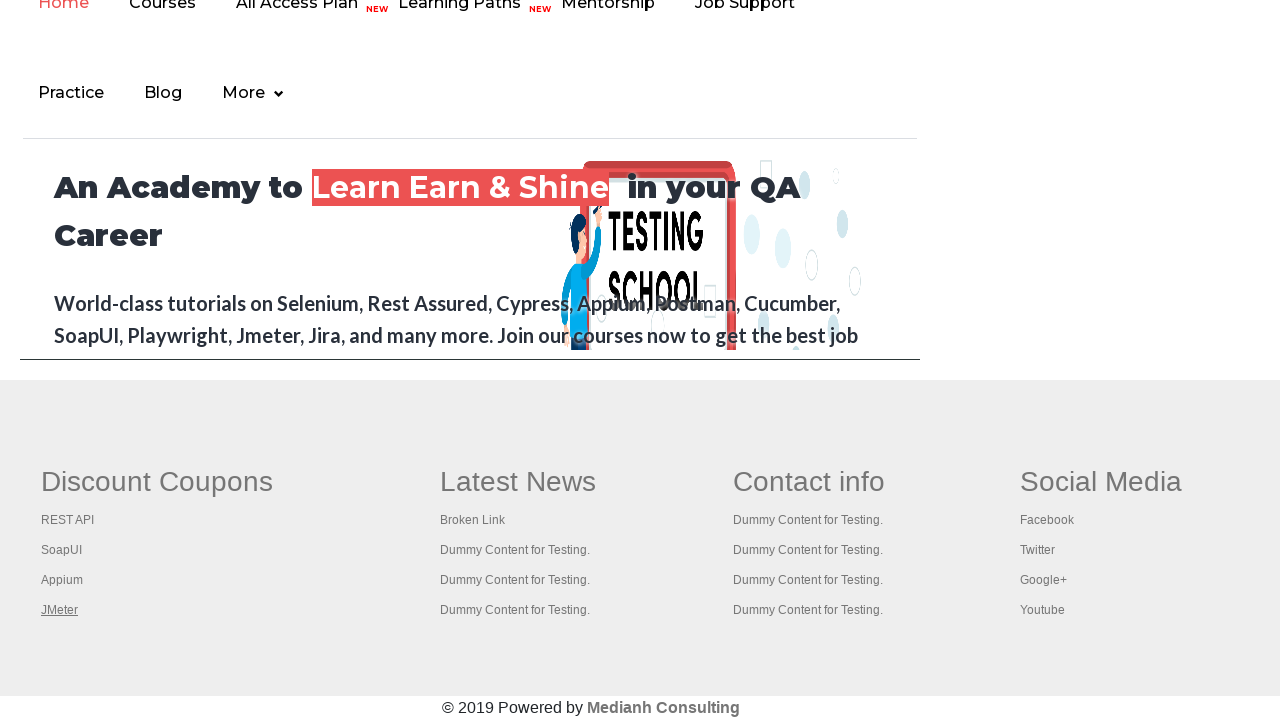

Waited for page to load - Title: 'Appium tutorial for Mobile Apps testing | RahulShetty Academy | Rahul'
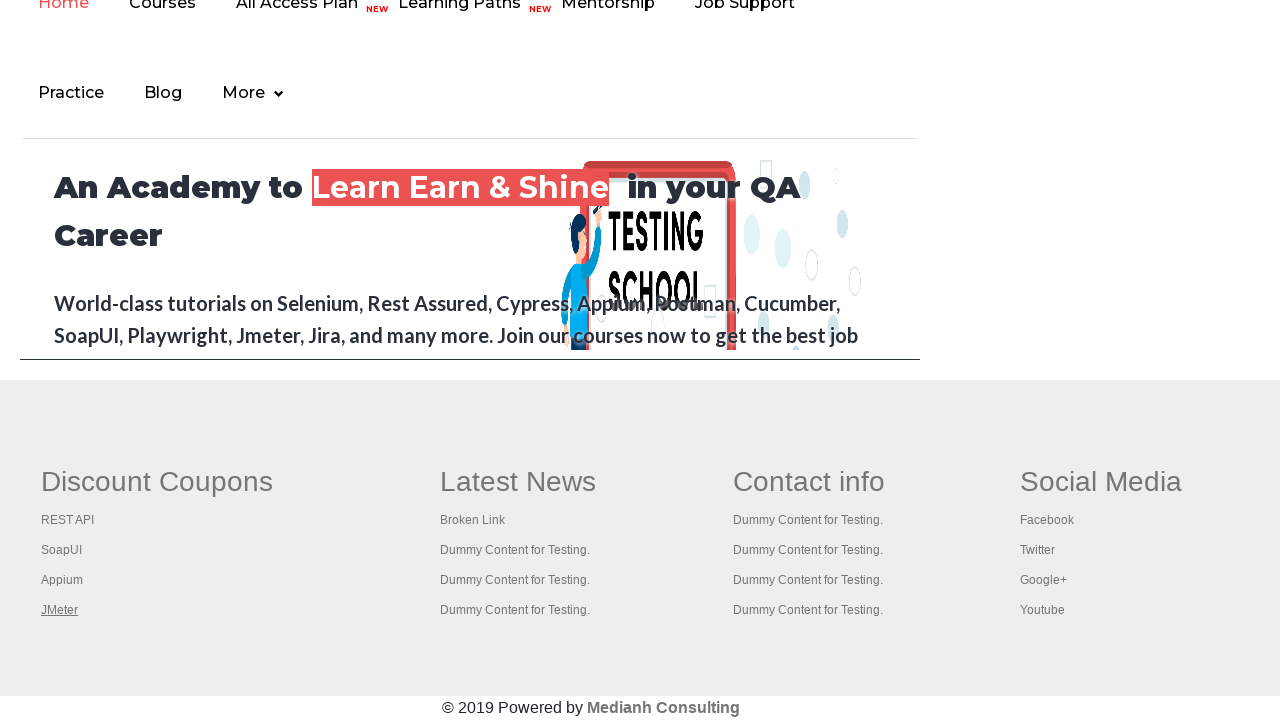

Brought tab to front
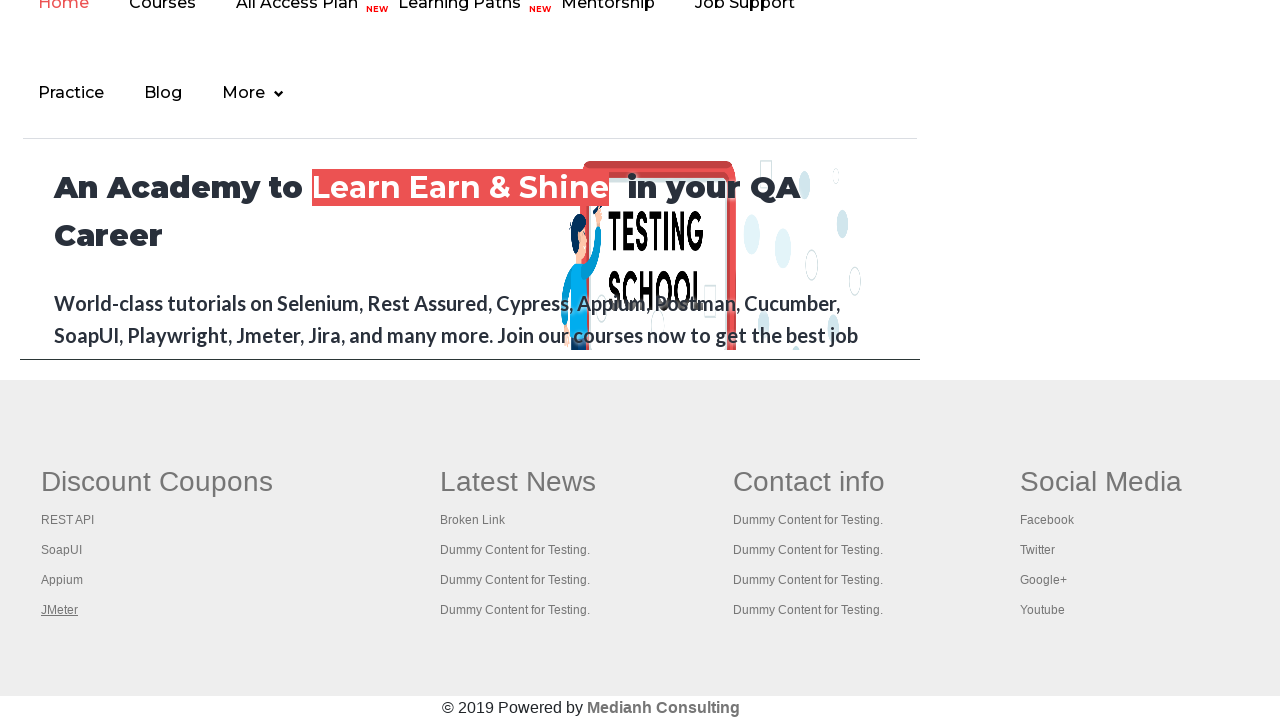

Waited for page to load - Title: 'Apache JMeter - Apache JMeter™'
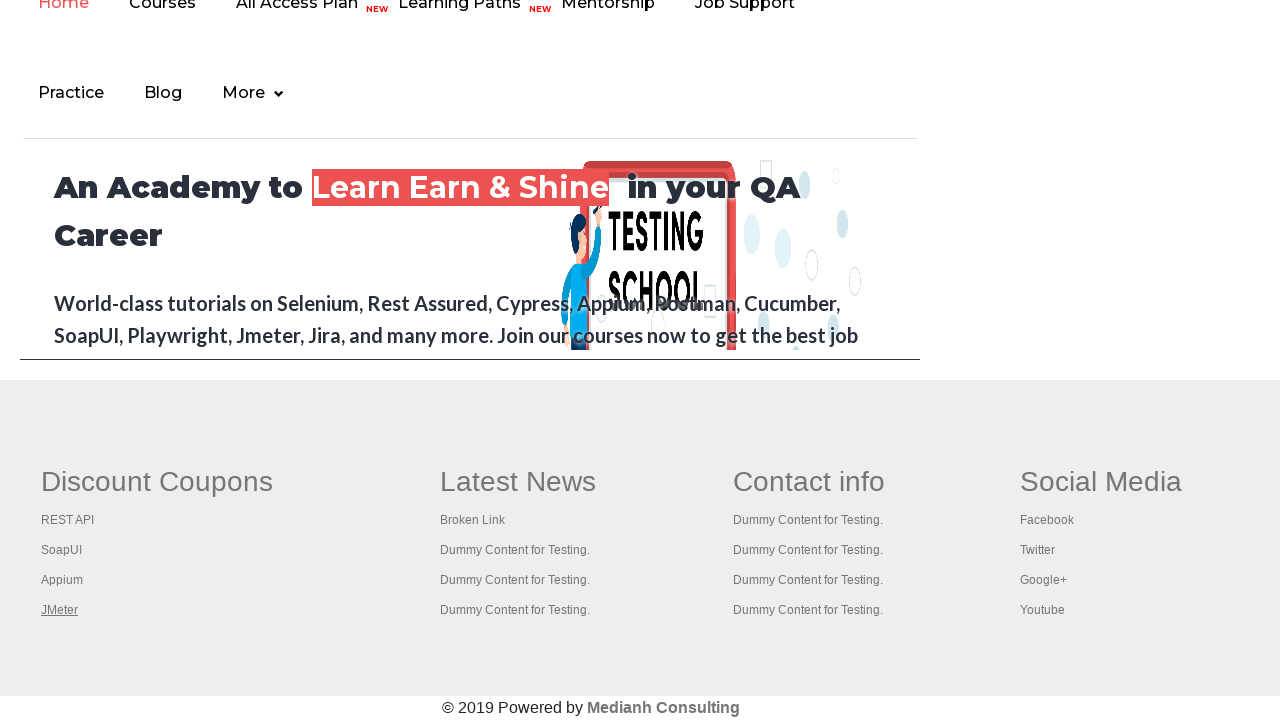

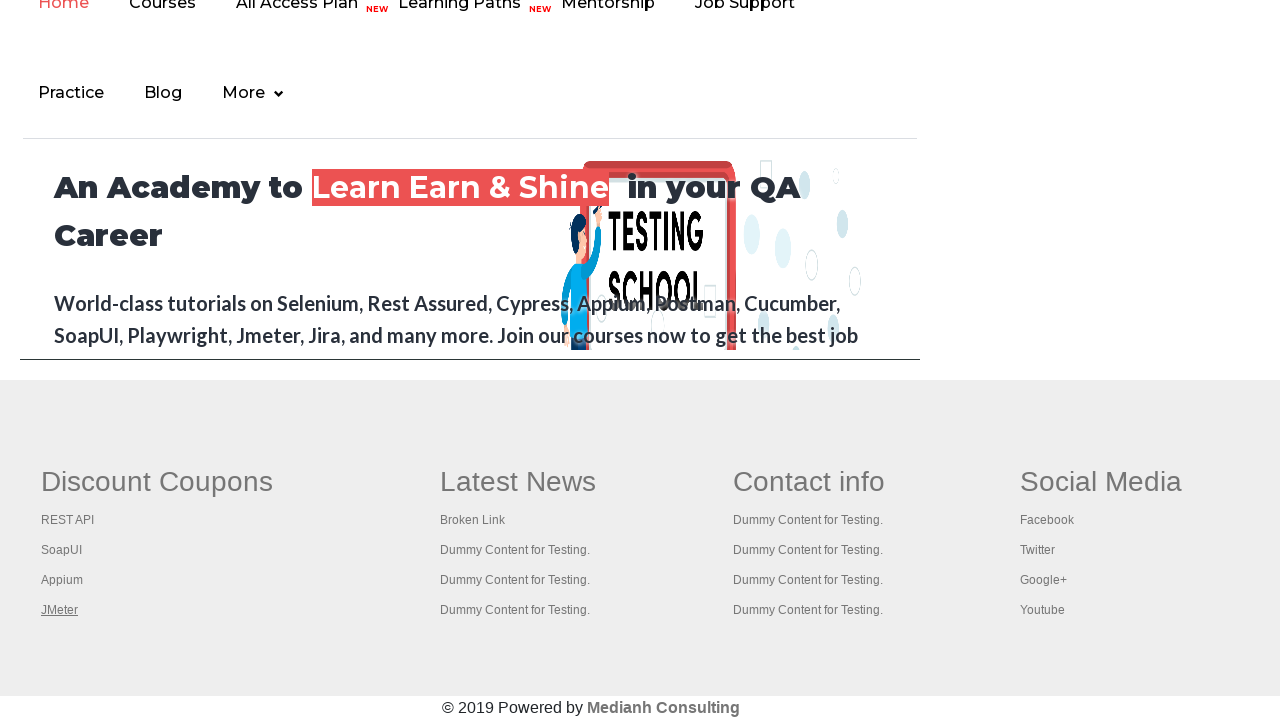